Tests right-click context menu functionality by right-clicking on an element, selecting Copy from the context menu, and accepting the resulting alert

Starting URL: https://swisnl.github.io/jQuery-contextMenu/demo.html

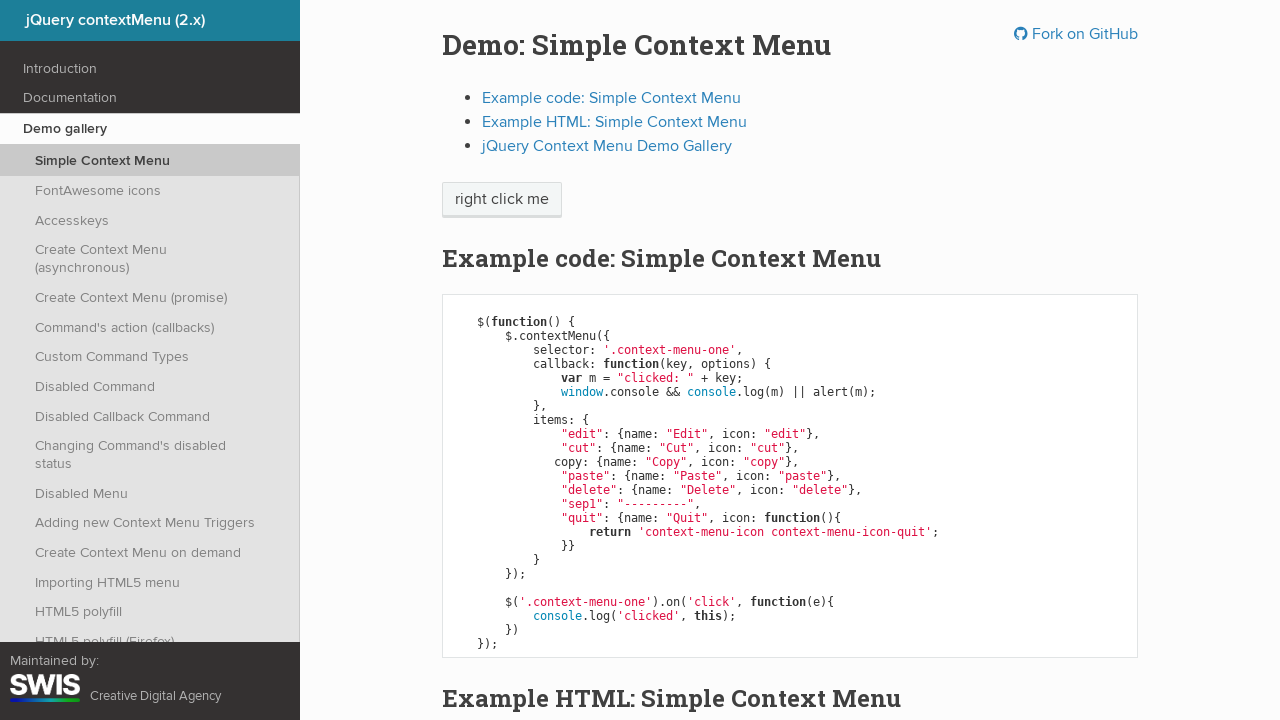

Located the 'right click me' element
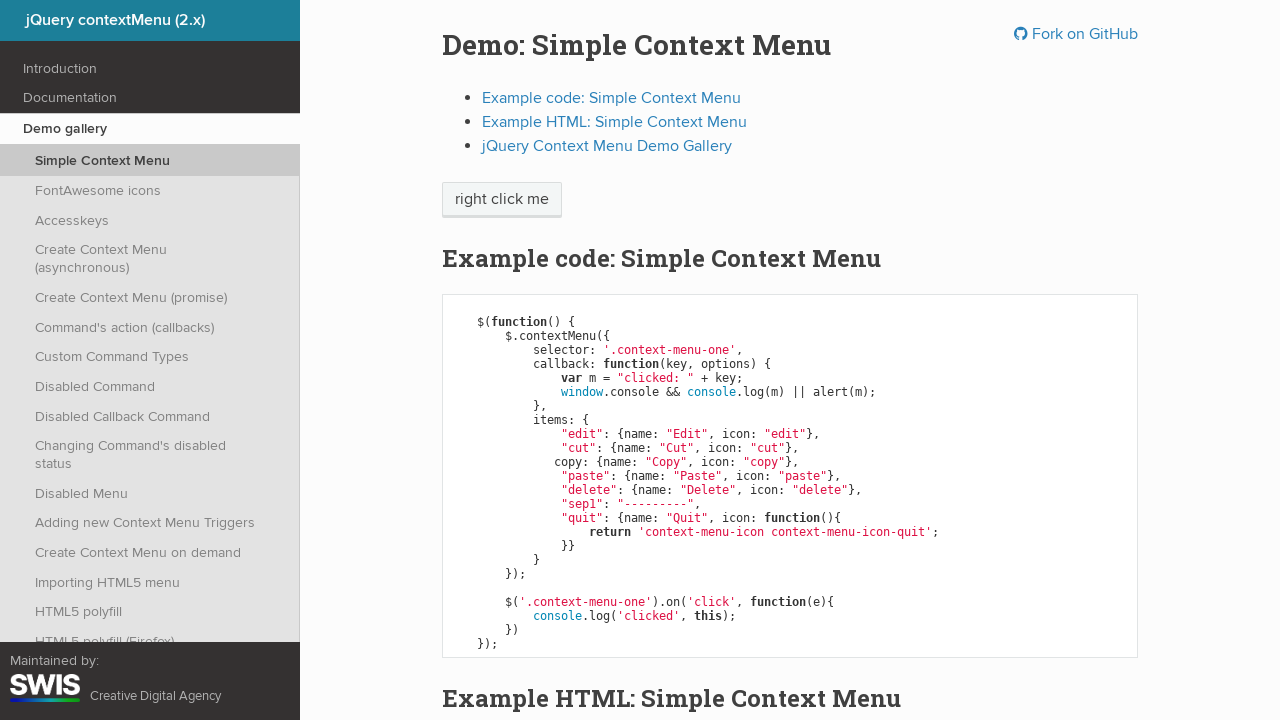

Right-clicked on the element to open context menu at (502, 200) on xpath=//span[text()='right click me']
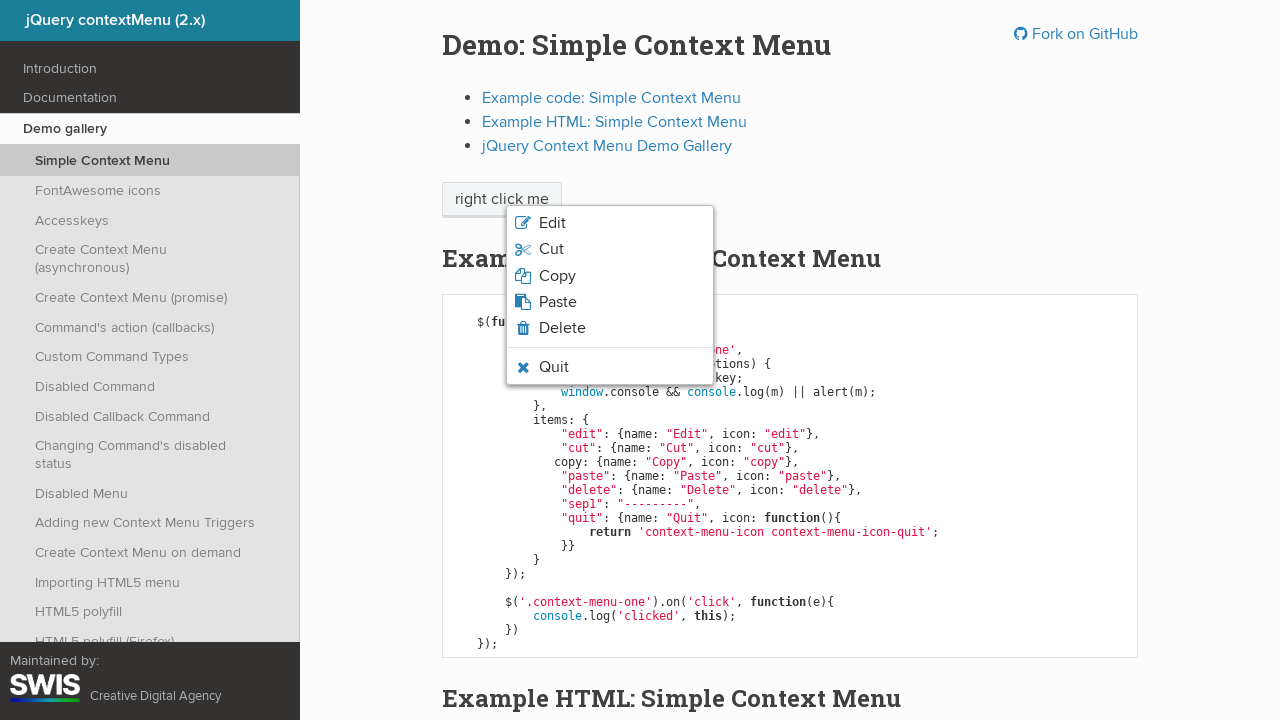

Clicked 'Copy' option from context menu at (557, 276) on xpath=//span[text()='Copy']
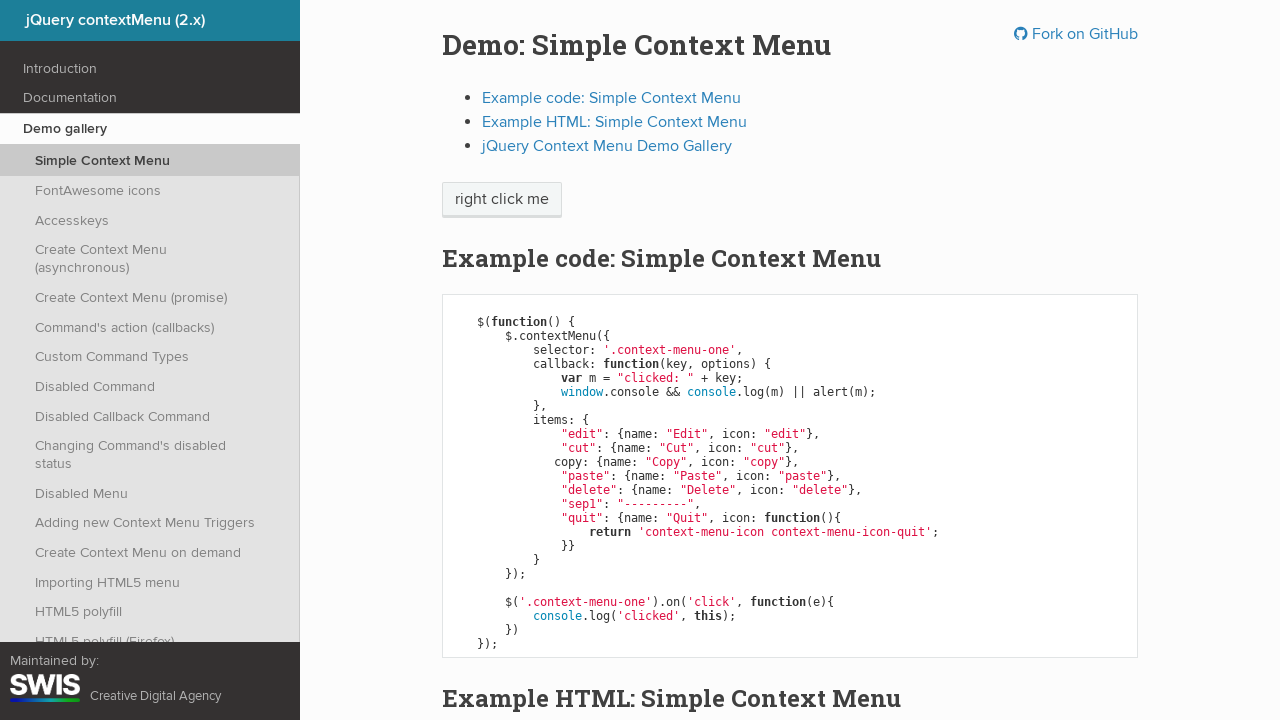

Set up dialog handler and accepted the alert
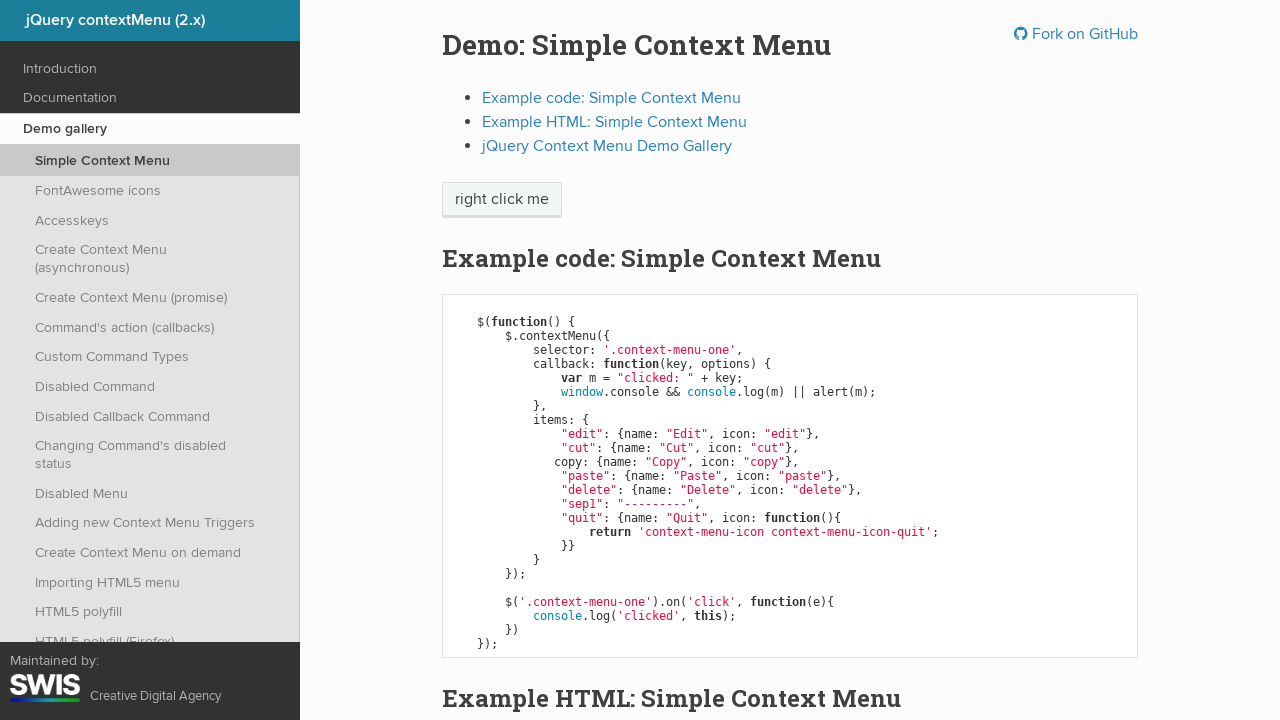

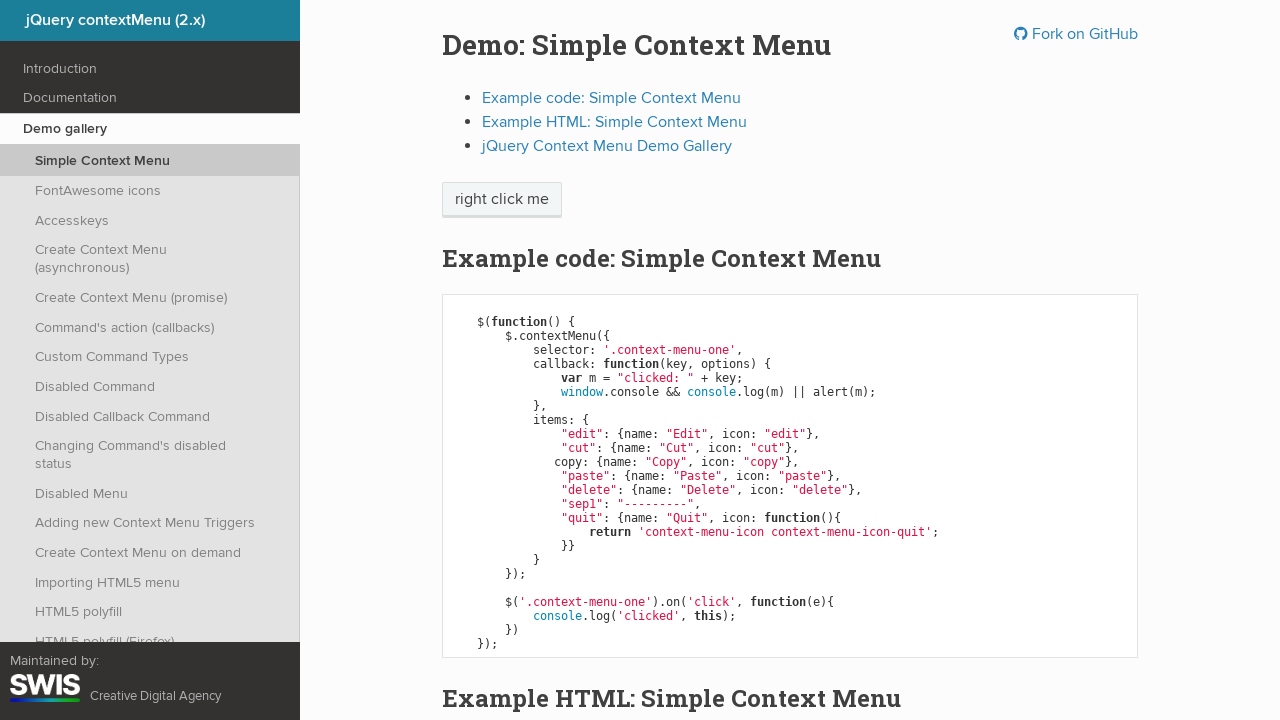